Tests radio button functionality on DemoQA by clicking the "Yes" radio button and then the "Impressive" radio button using JavaScript execution

Starting URL: https://demoqa.com/radio-button

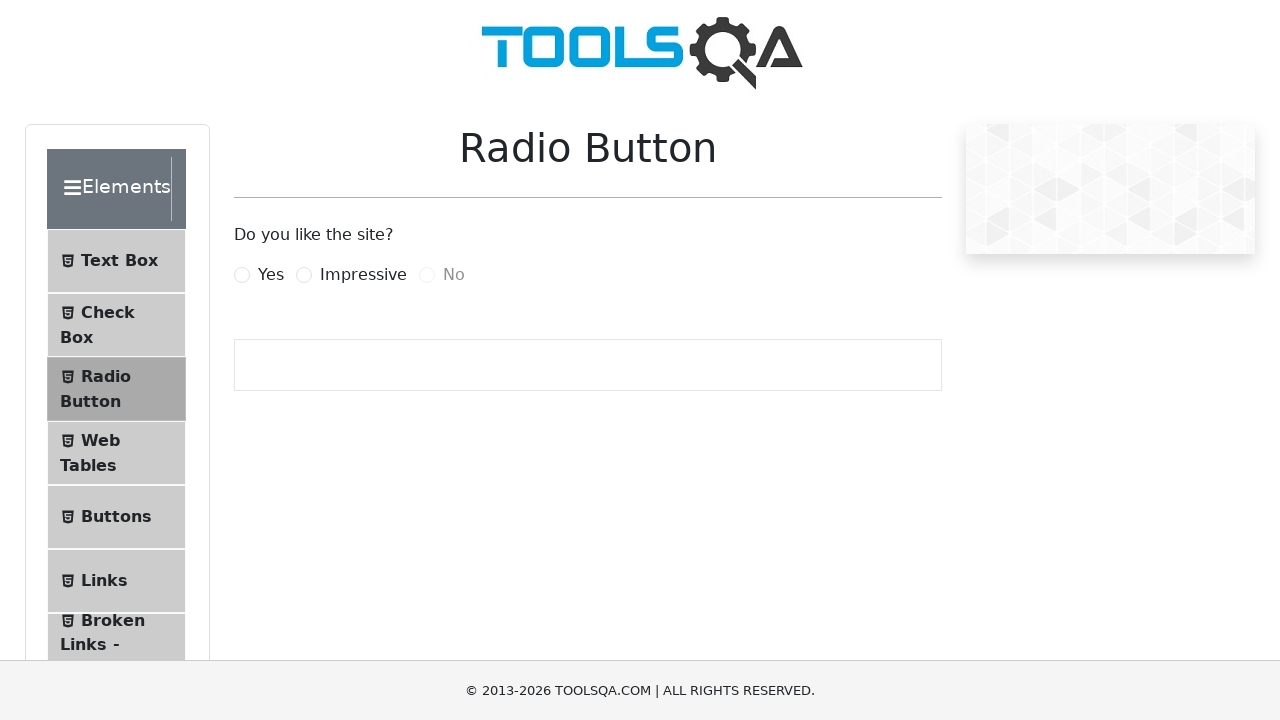

Clicked the 'Yes' radio button at (271, 275) on label[for='yesRadio']
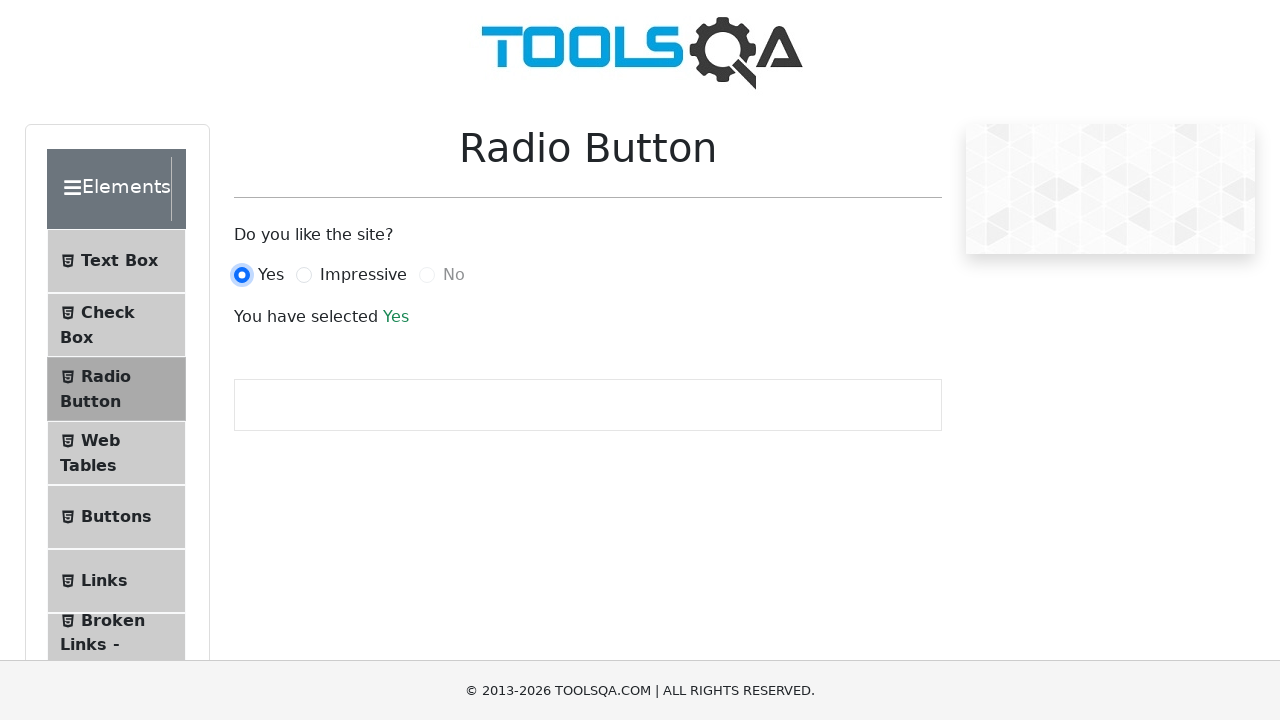

Waited 500ms for interaction
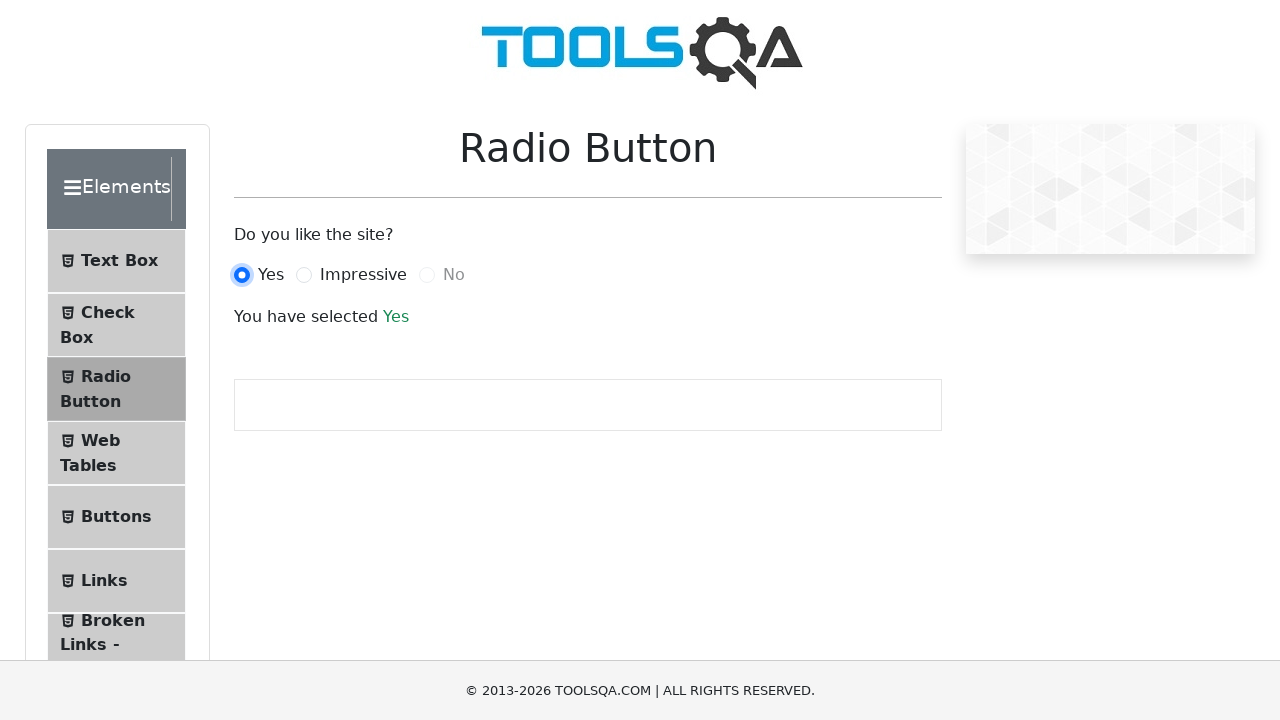

Clicked the 'Impressive' radio button at (363, 275) on label[for='impressiveRadio']
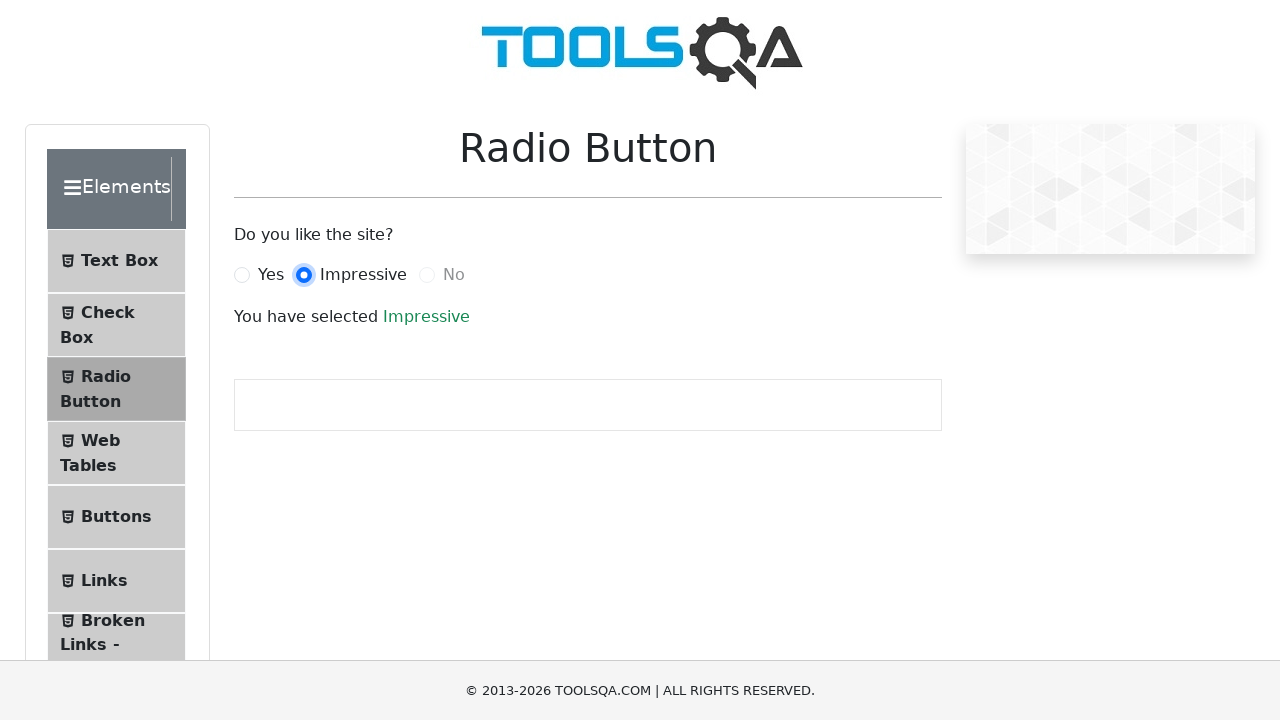

Success message appeared confirming selection
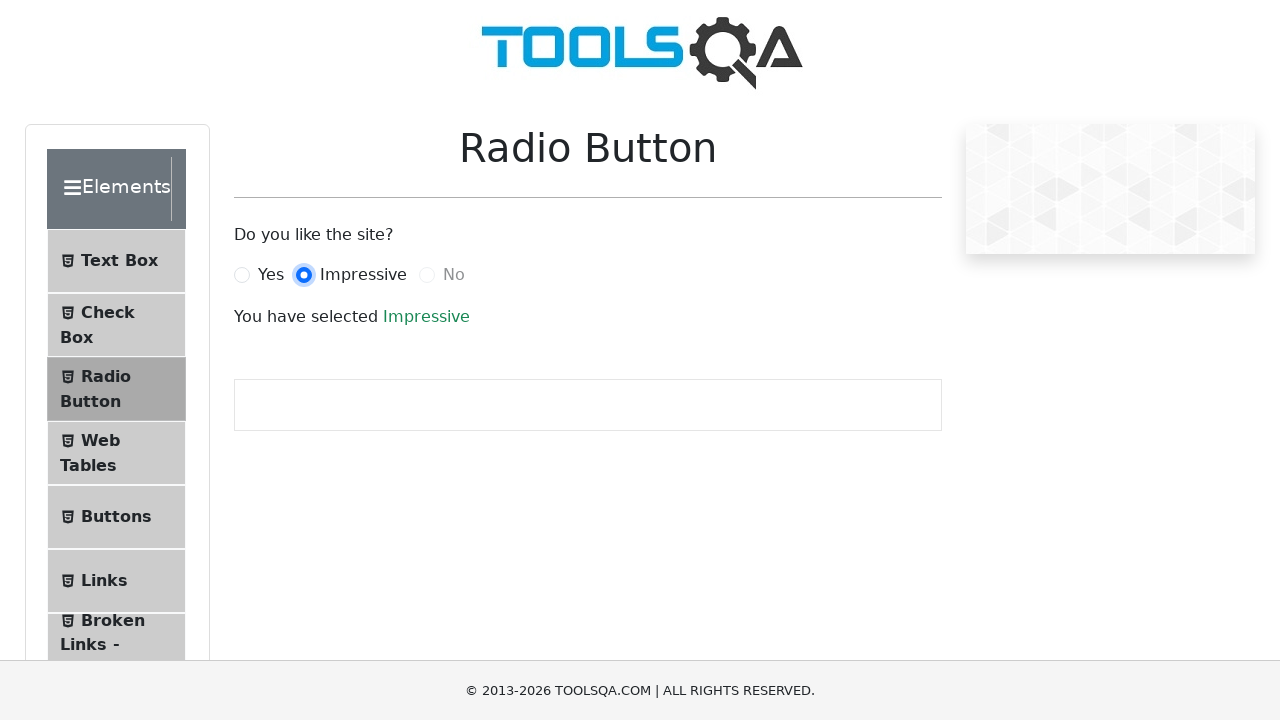

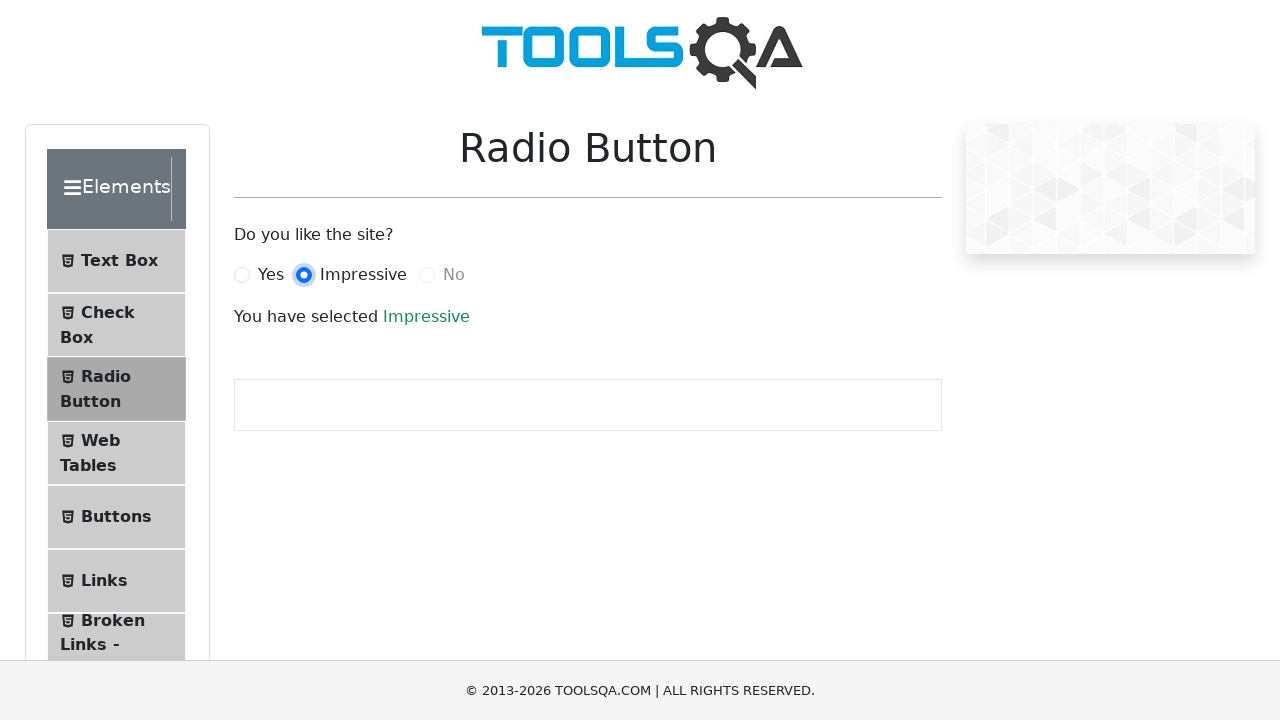